Navigates to a forgot password page and clicks on an element with class 'radius'

Starting URL: https://the-internet.herokuapp.com/forgot_password

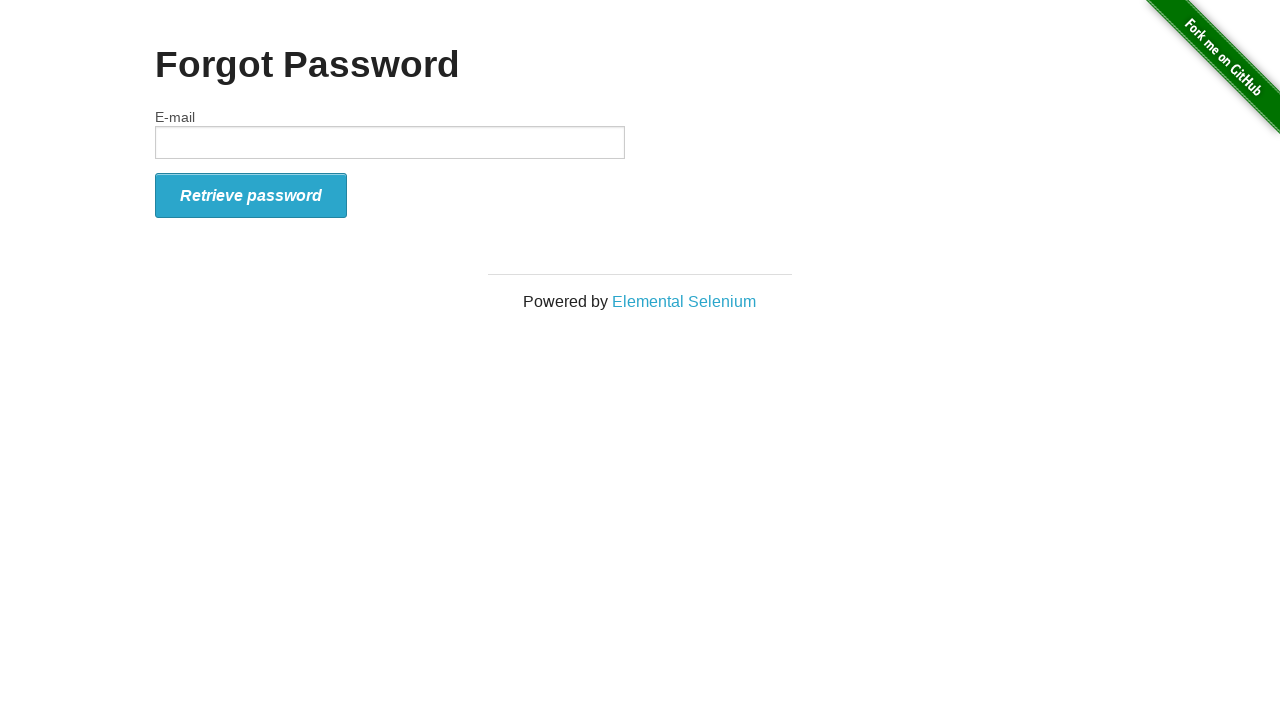

Navigated to forgot password page
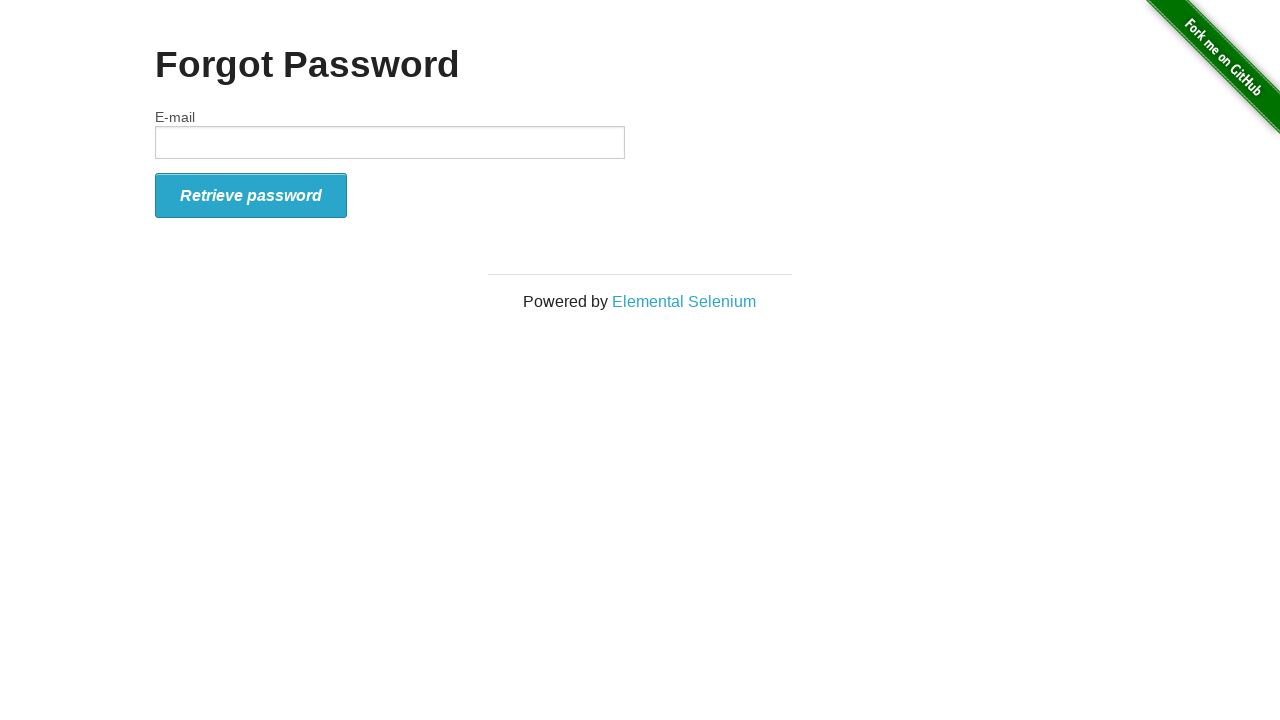

Clicked on element with class 'radius' at (251, 195) on .radius
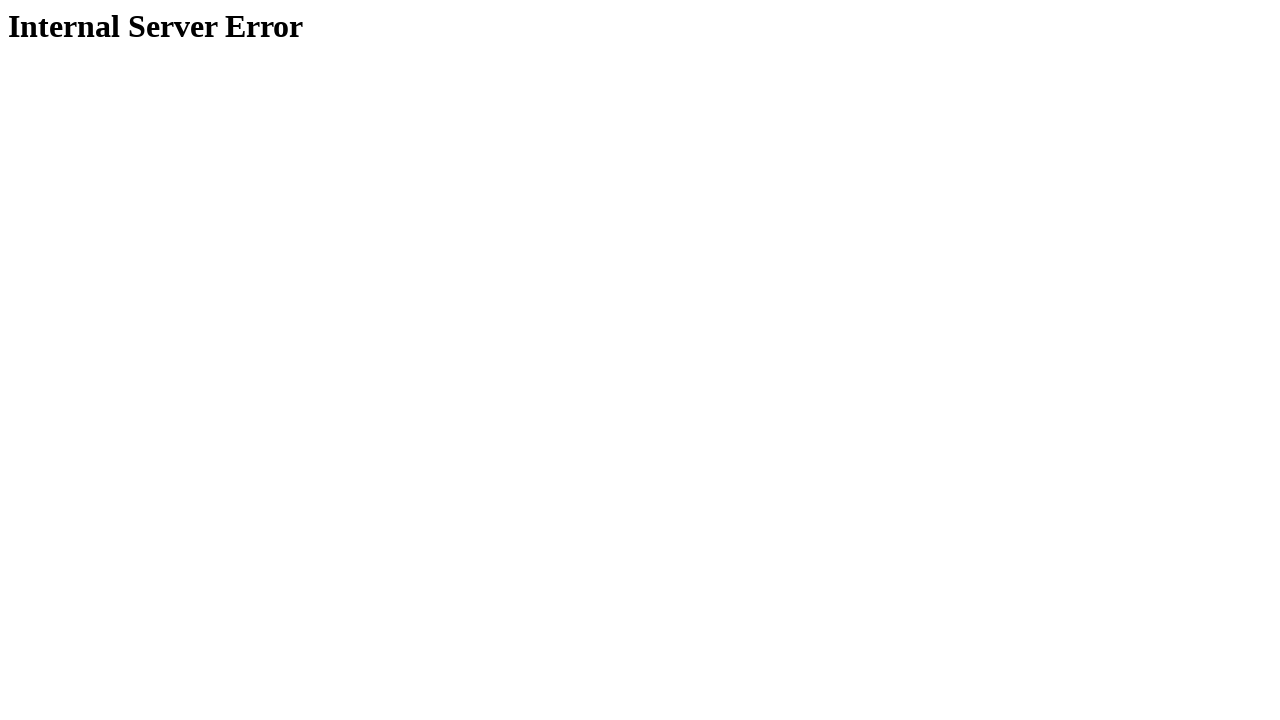

Waited 3 seconds for result to load
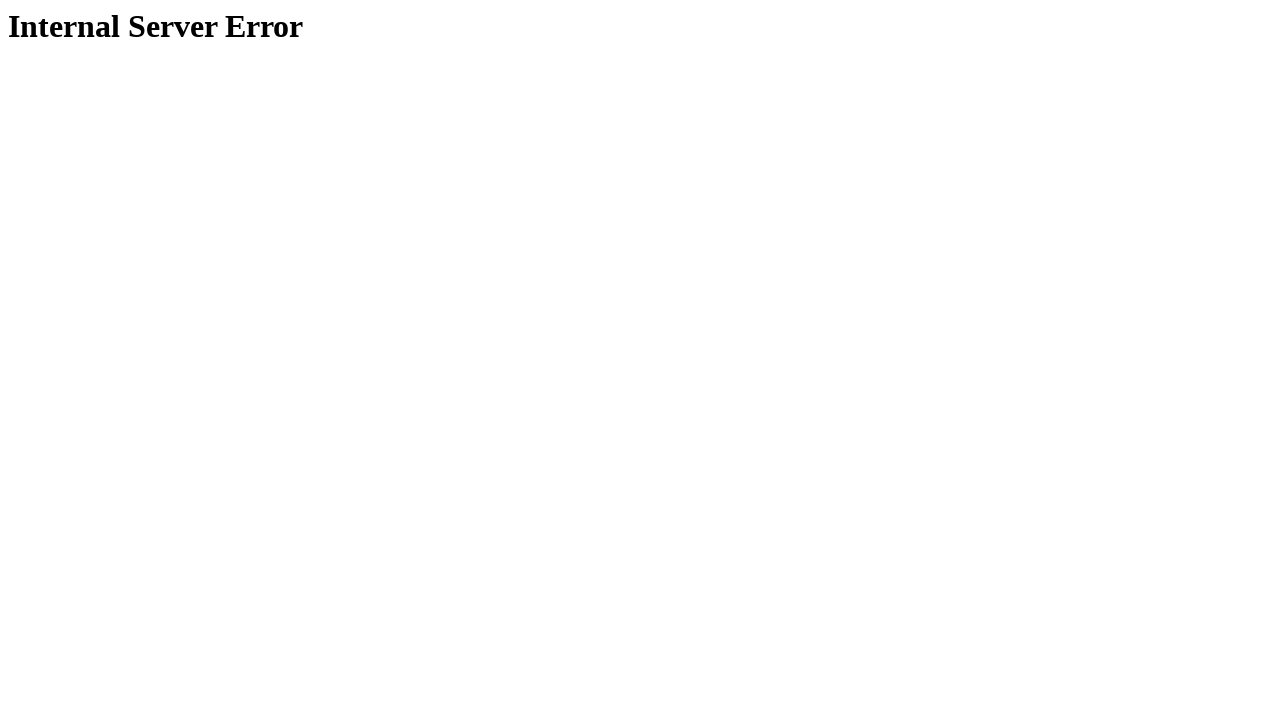

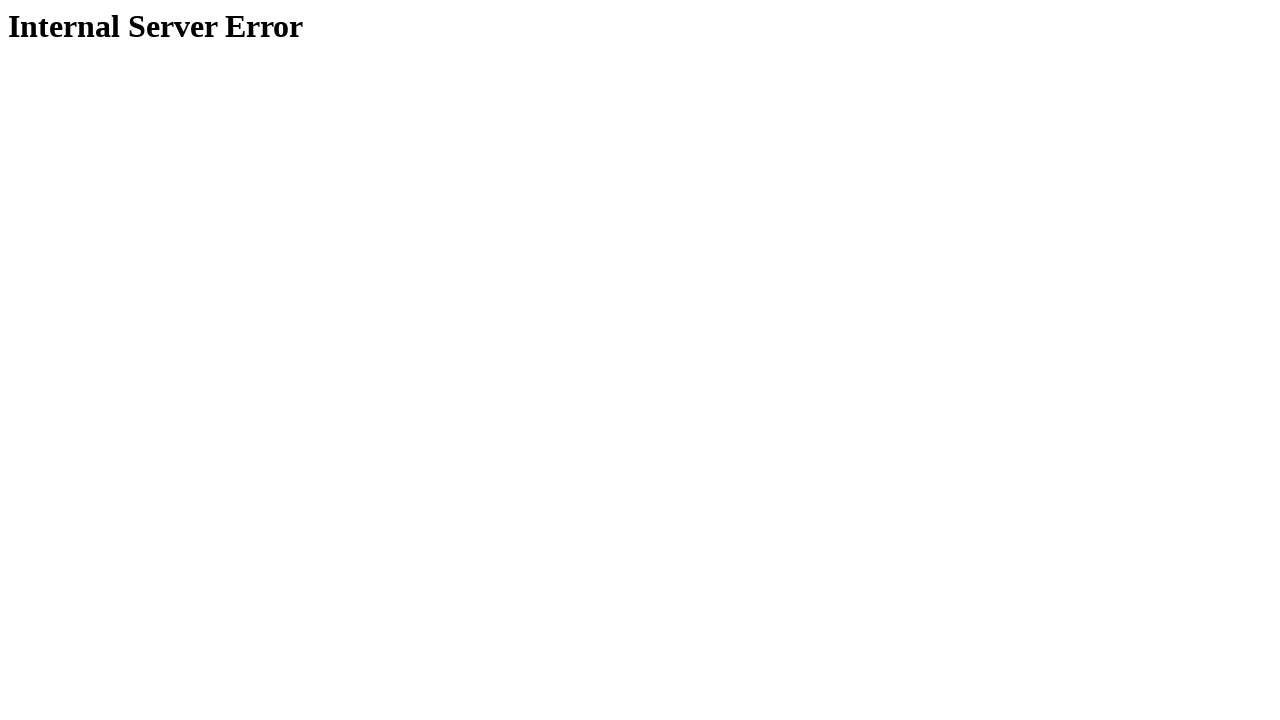